Tests the laminate calculator with larger room dimensions (12x9m), different laminate specs (1800x300mm), 9 per pack, and price of 1000, with horizontal laying direction.

Starting URL: https://masterskayapola.ru/kalkulyator/laminata.html

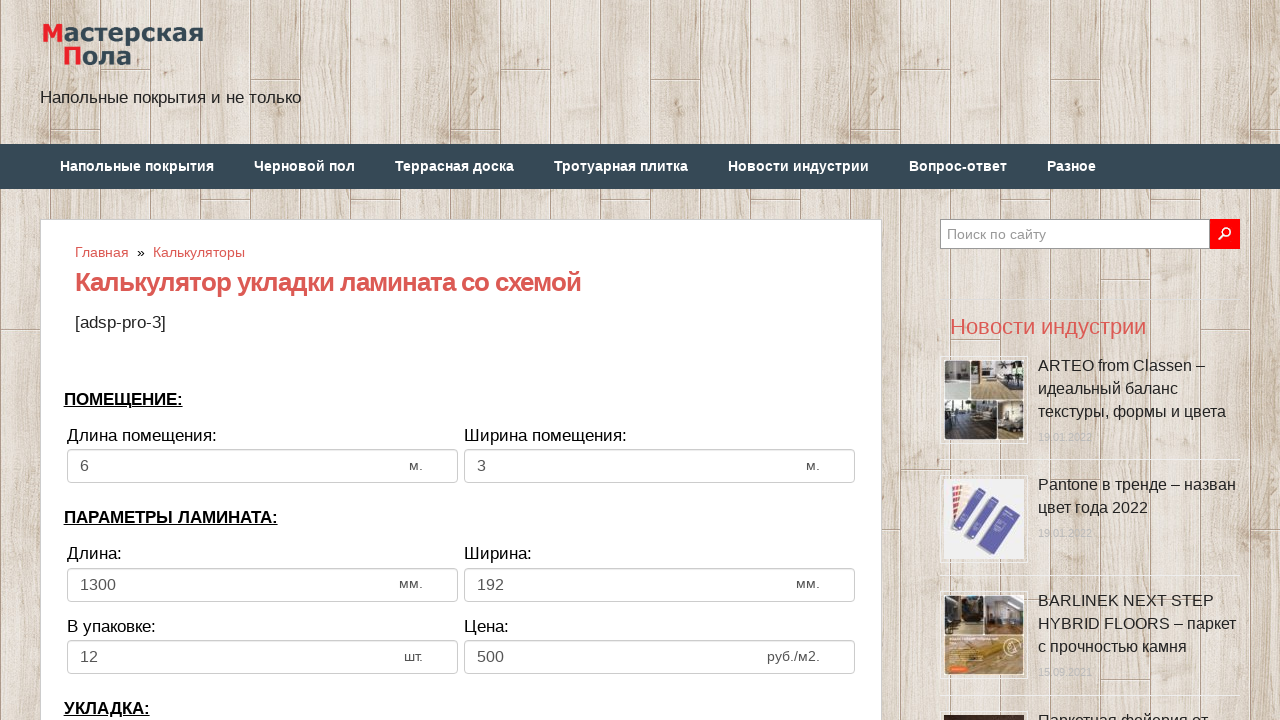

Clicked room width input field at (262, 466) on input[name='calc_roomwidth']
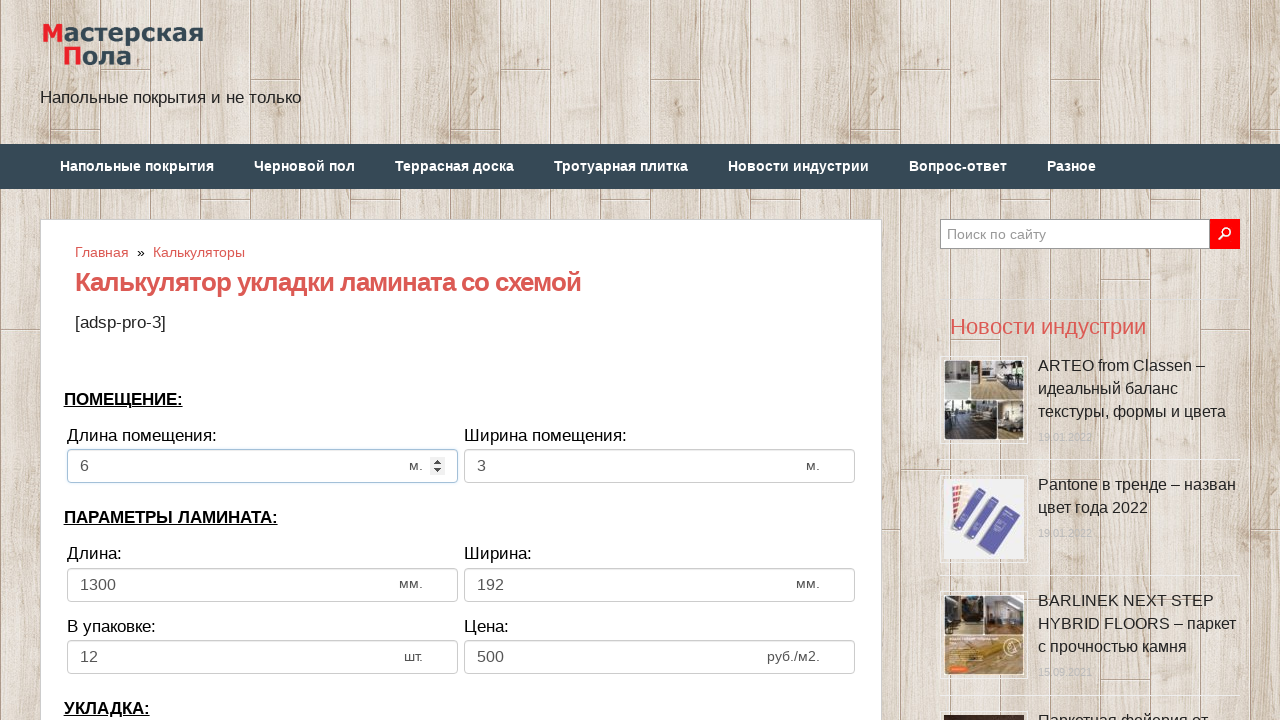

Filled room width with 12m on input[name='calc_roomwidth']
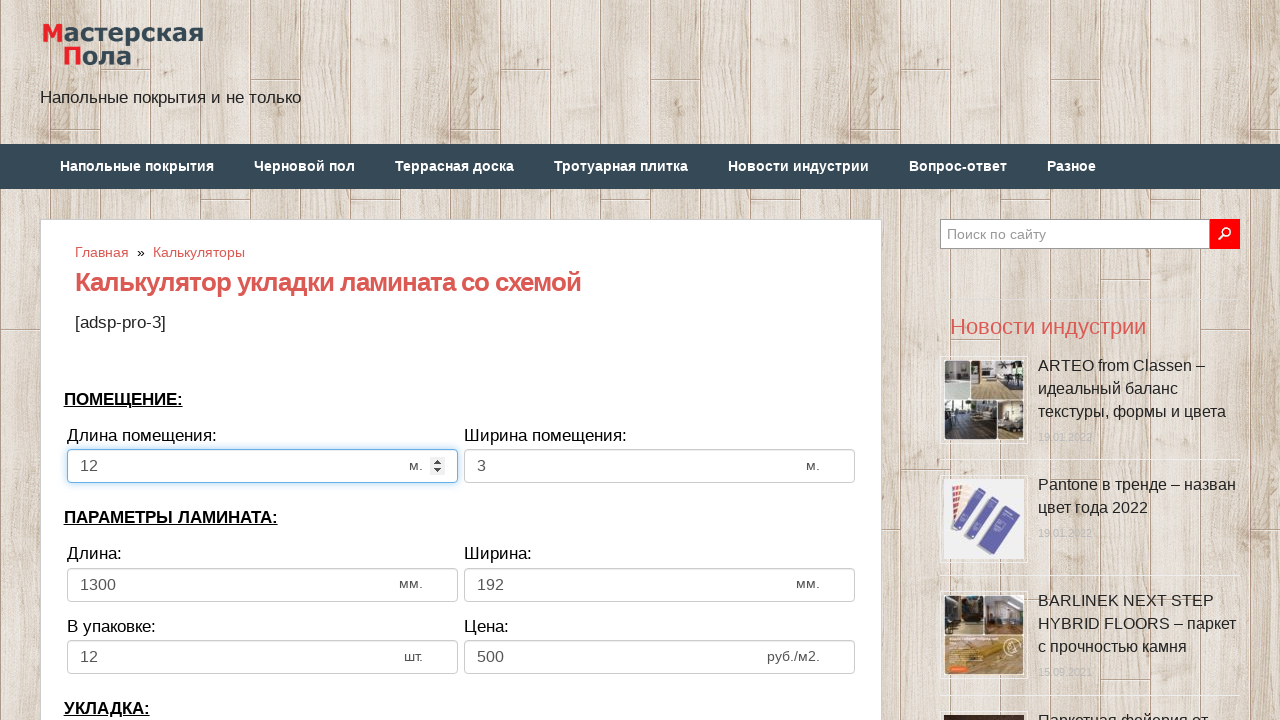

Clicked room height input field at (660, 466) on input[name='calc_roomheight']
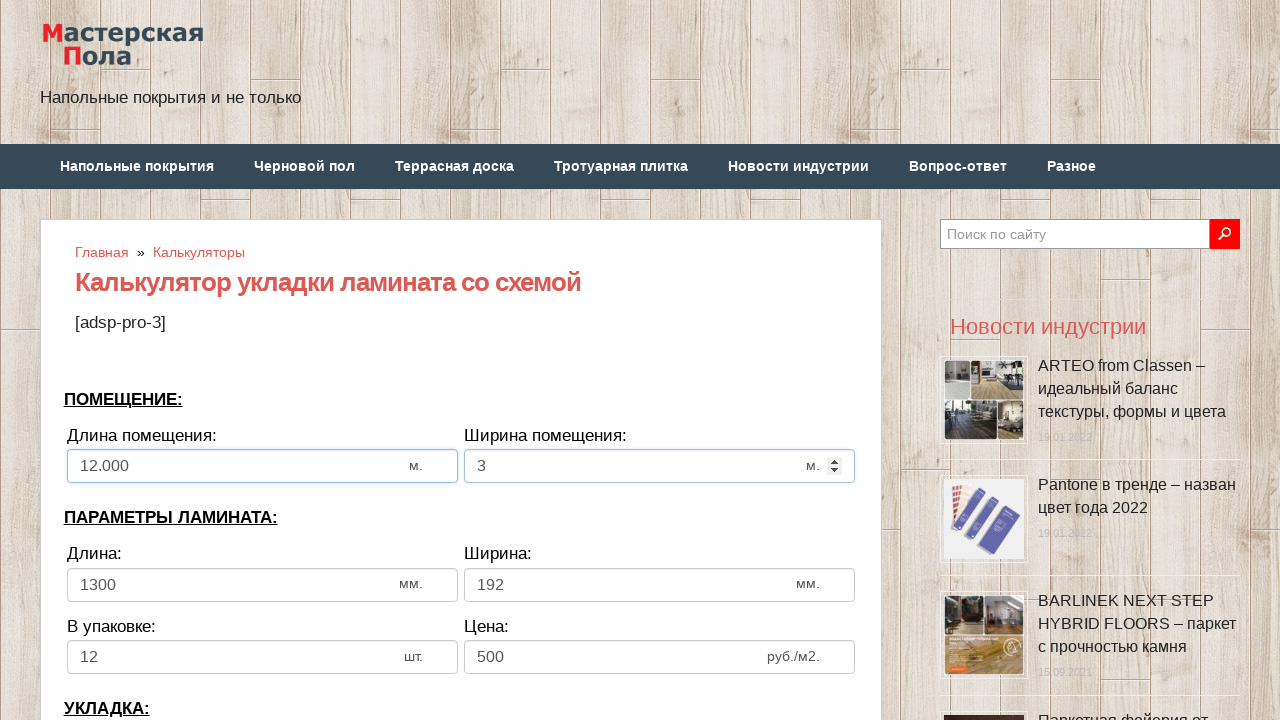

Filled room height with 9m on input[name='calc_roomheight']
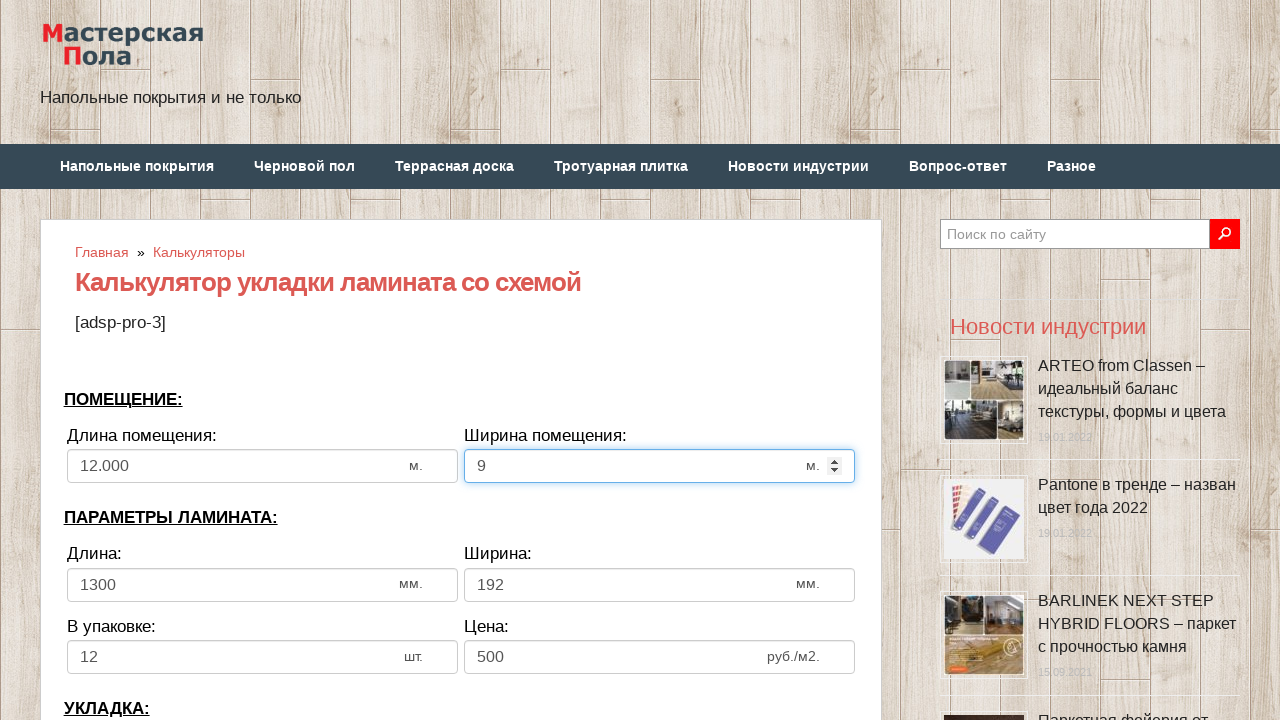

Clicked laminate width input field at (262, 585) on input[name='calc_lamwidth']
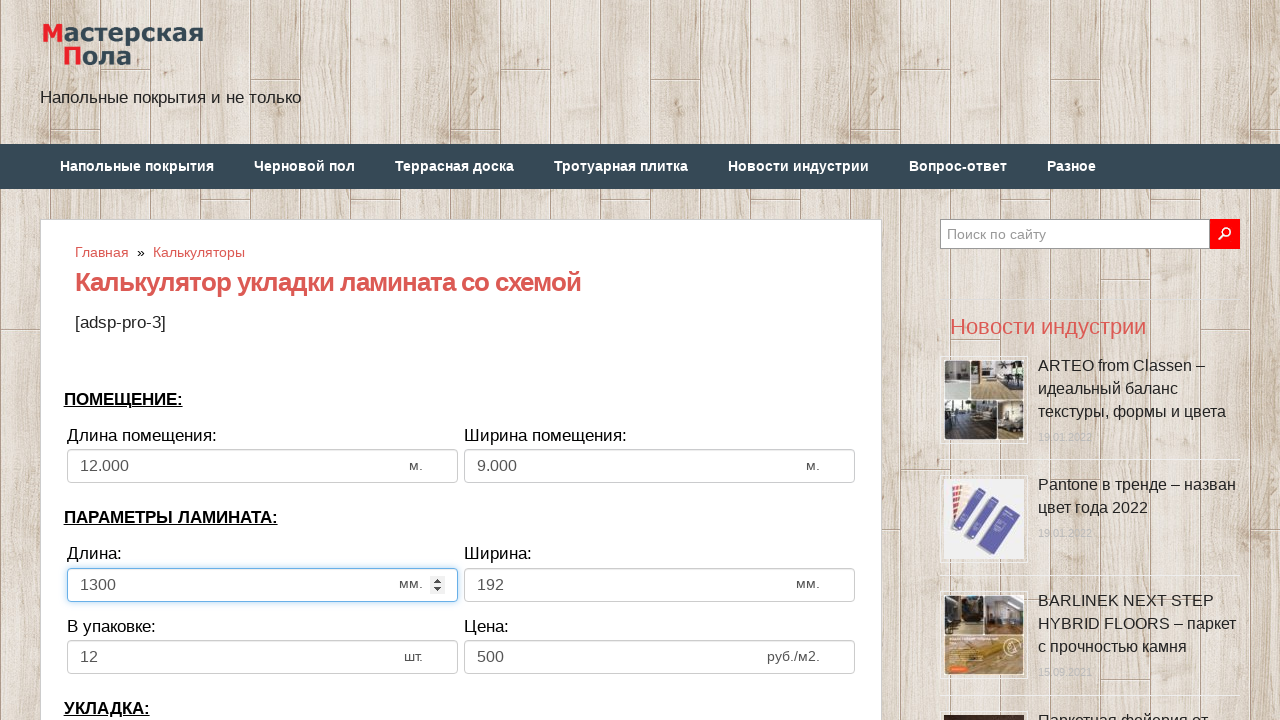

Filled laminate width with 1800mm on input[name='calc_lamwidth']
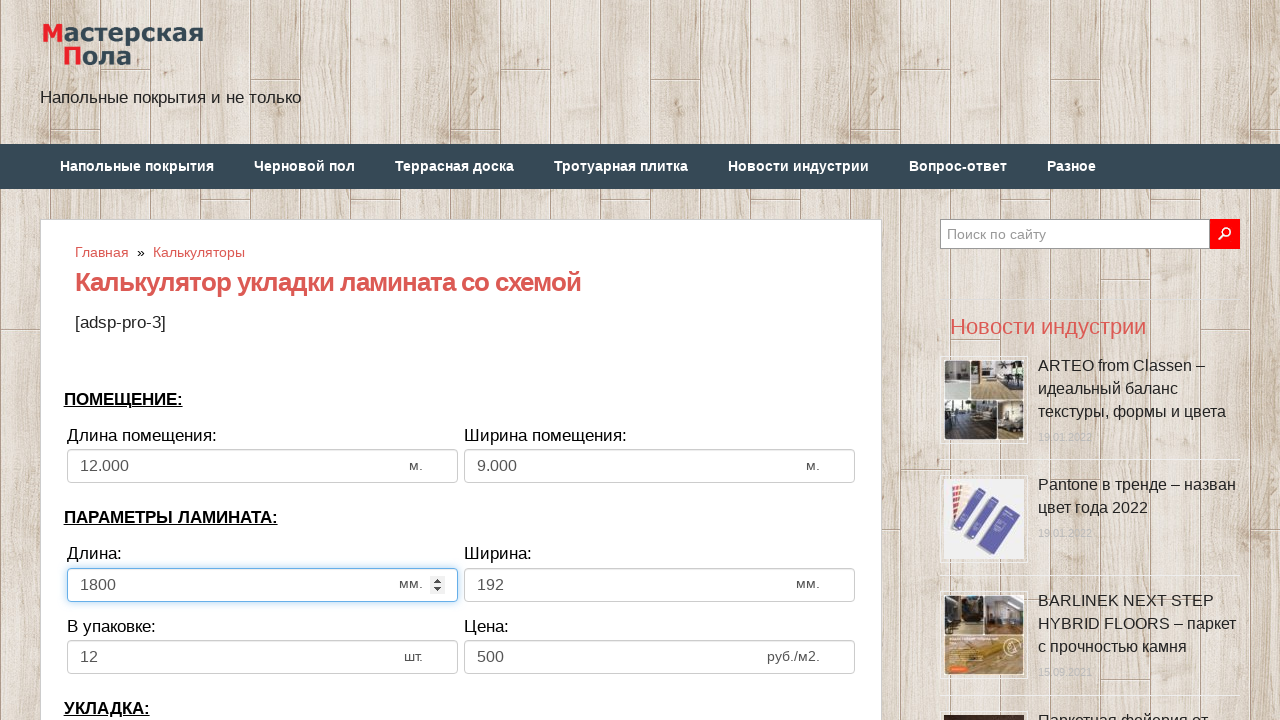

Clicked laminate height input field at (660, 585) on input[name='calc_lamheight']
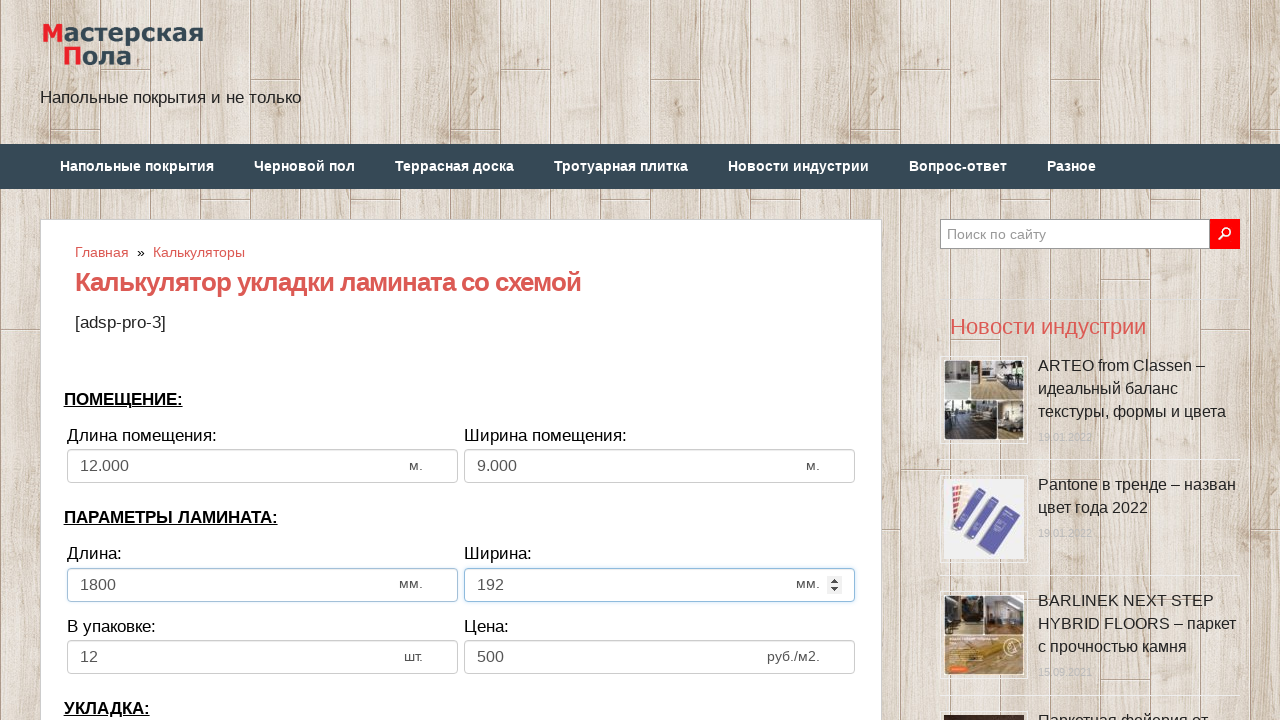

Filled laminate height with 300mm on input[name='calc_lamheight']
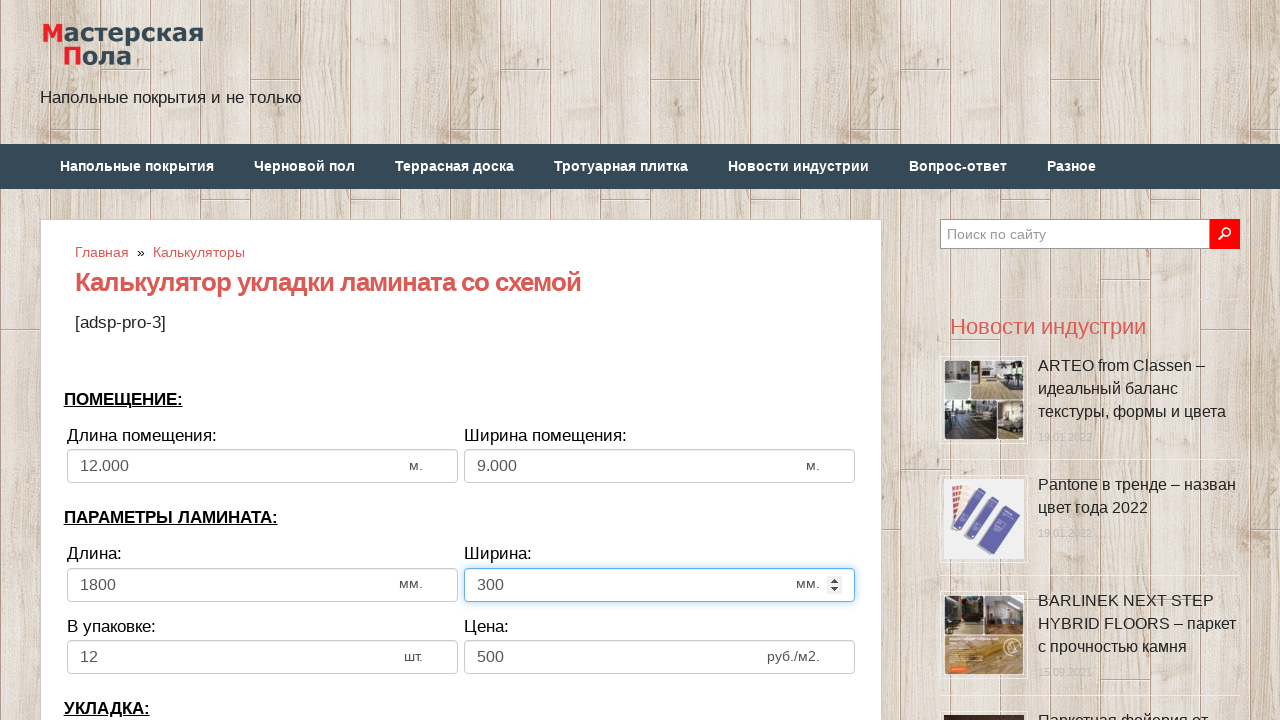

Clicked items per pack input field at (262, 657) on input[name='calc_inpack']
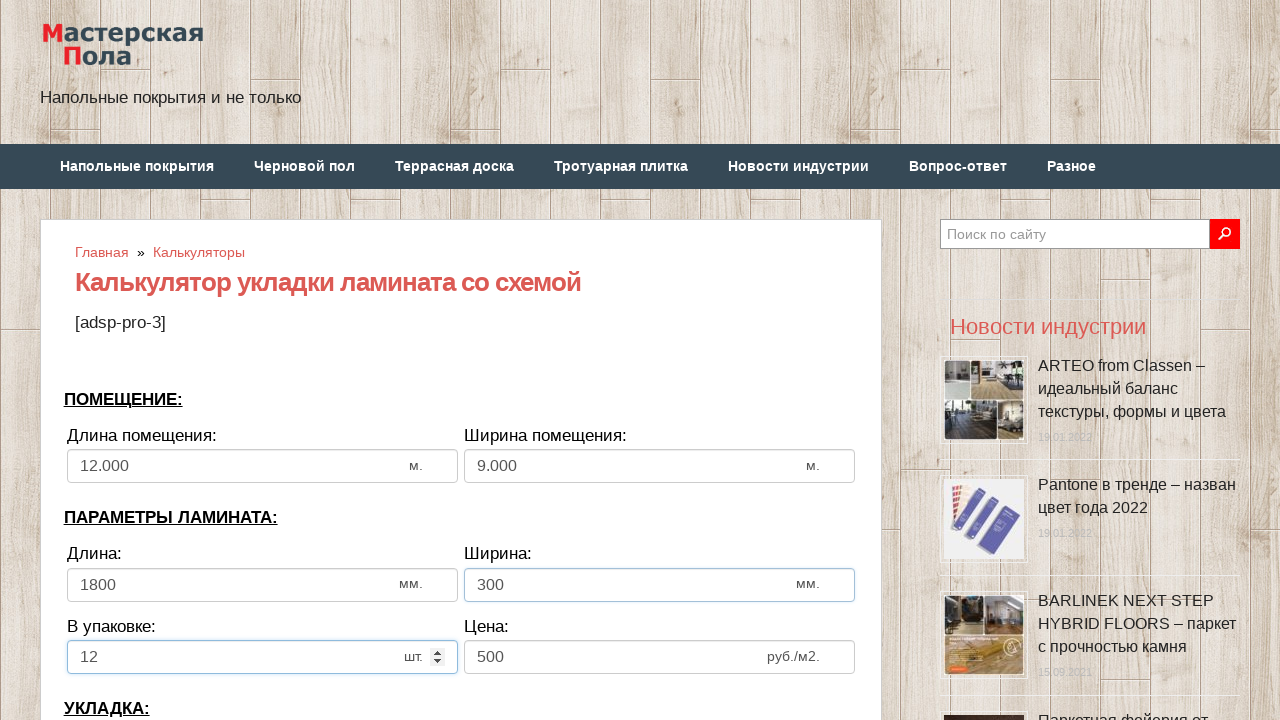

Filled items per pack with 9 on input[name='calc_inpack']
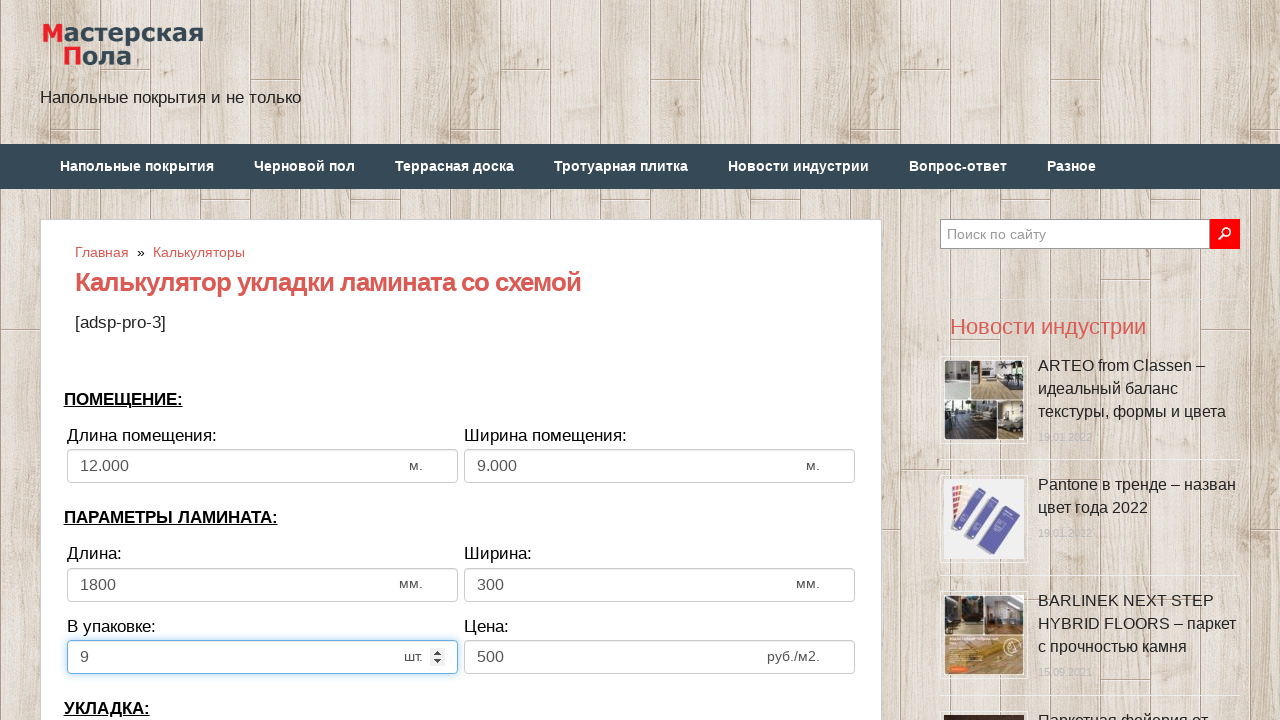

Clicked price input field at (660, 657) on input[name='calc_price']
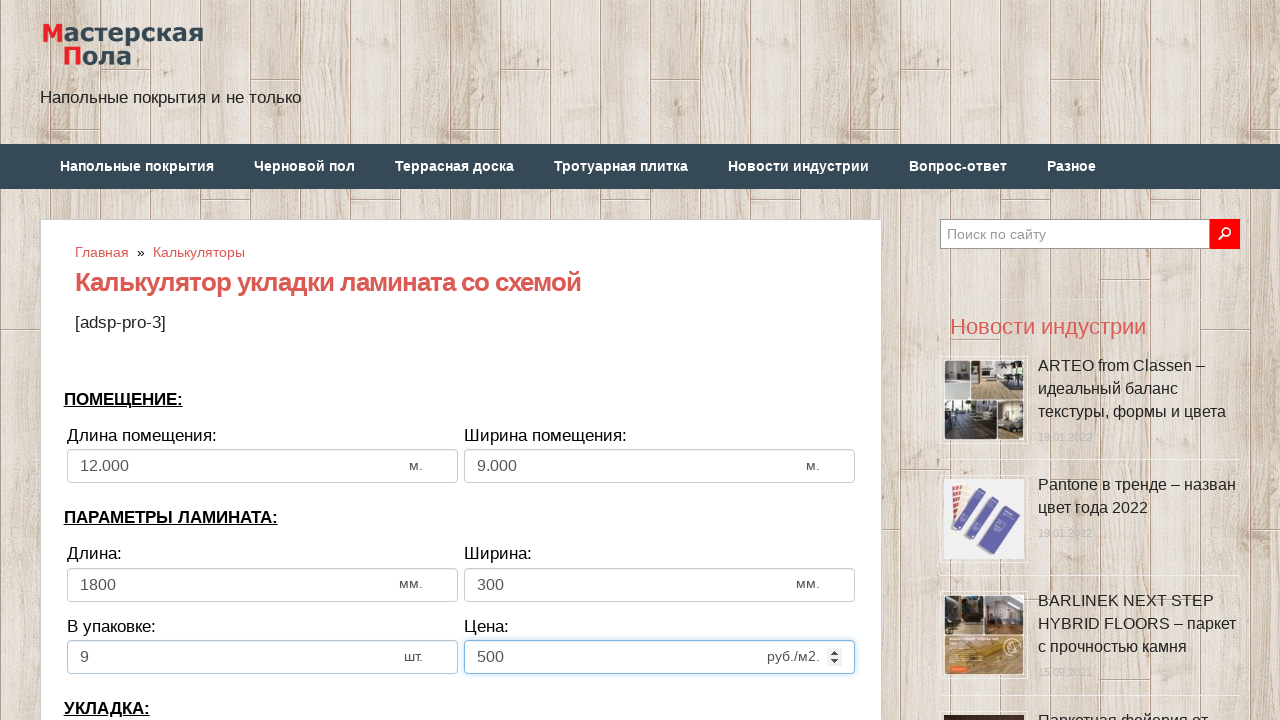

Filled price with 1000 on input[name='calc_price']
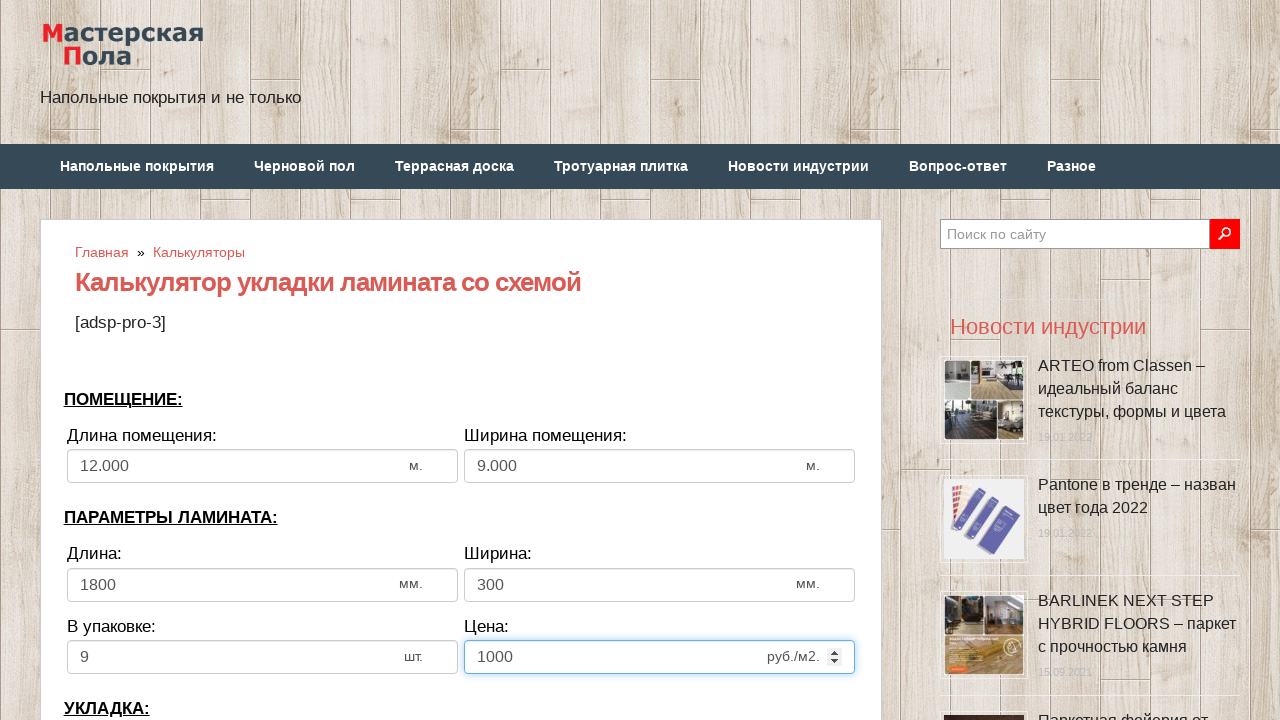

Selected horizontal laying direction on select[name='calc_direct']
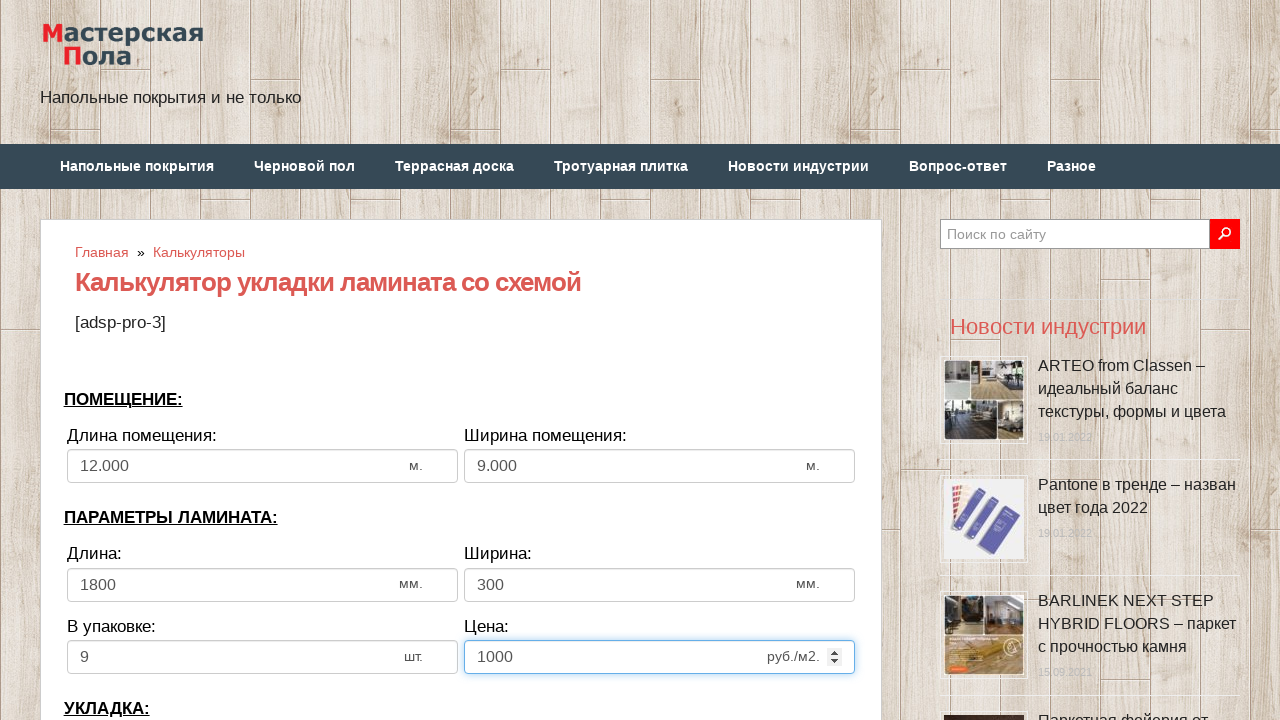

Clicked bias/offset input field at (262, 361) on input[name='calc_bias']
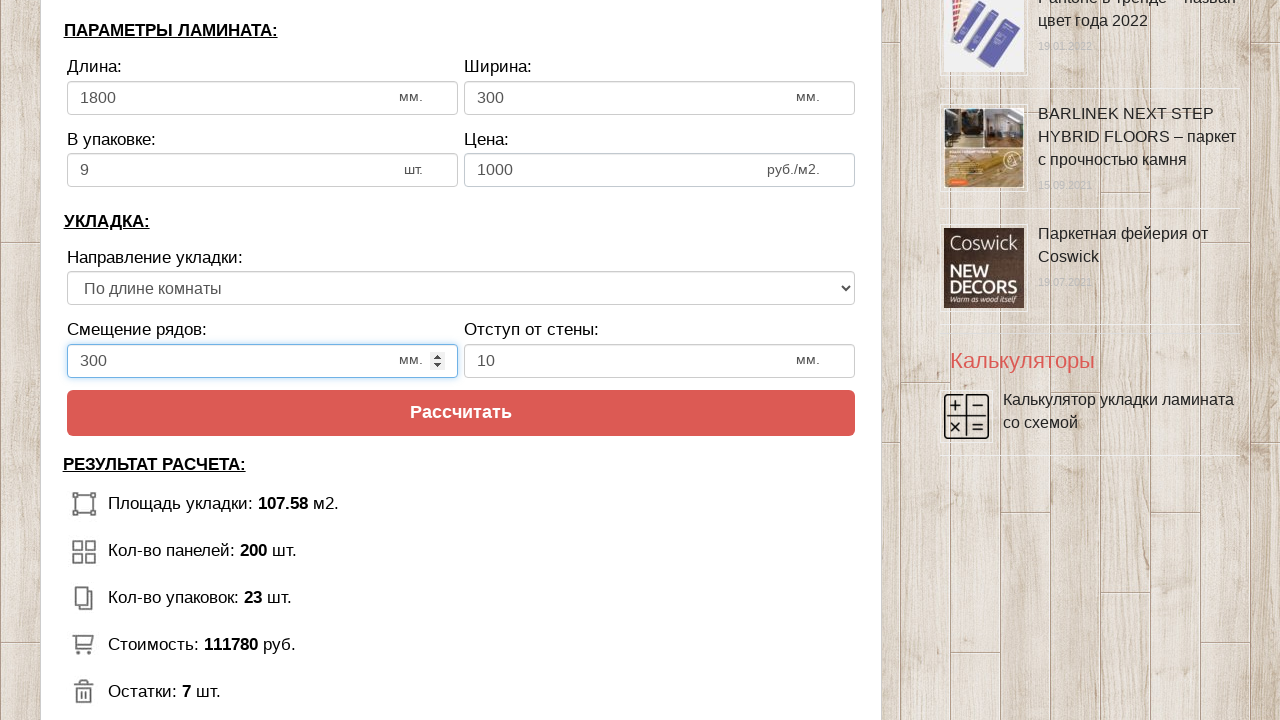

Filled bias/offset with 500 on input[name='calc_bias']
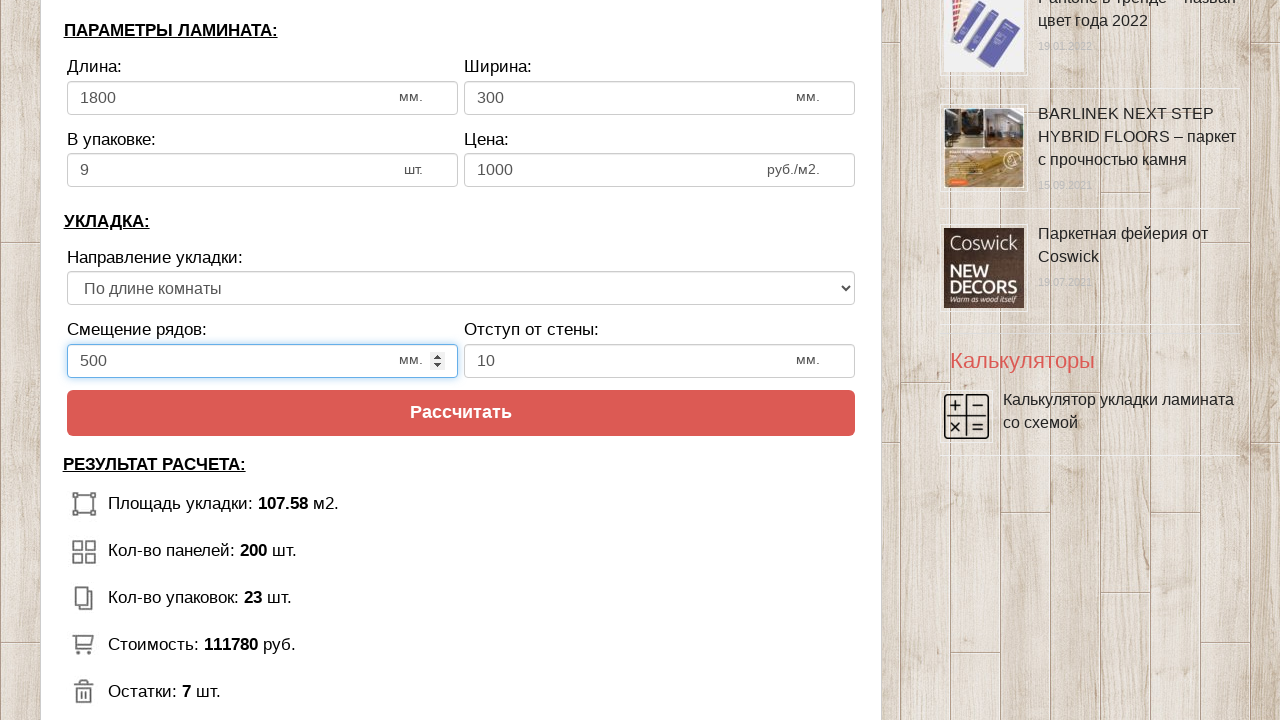

Clicked wall distance input field at (660, 361) on input[name='calc_walldist']
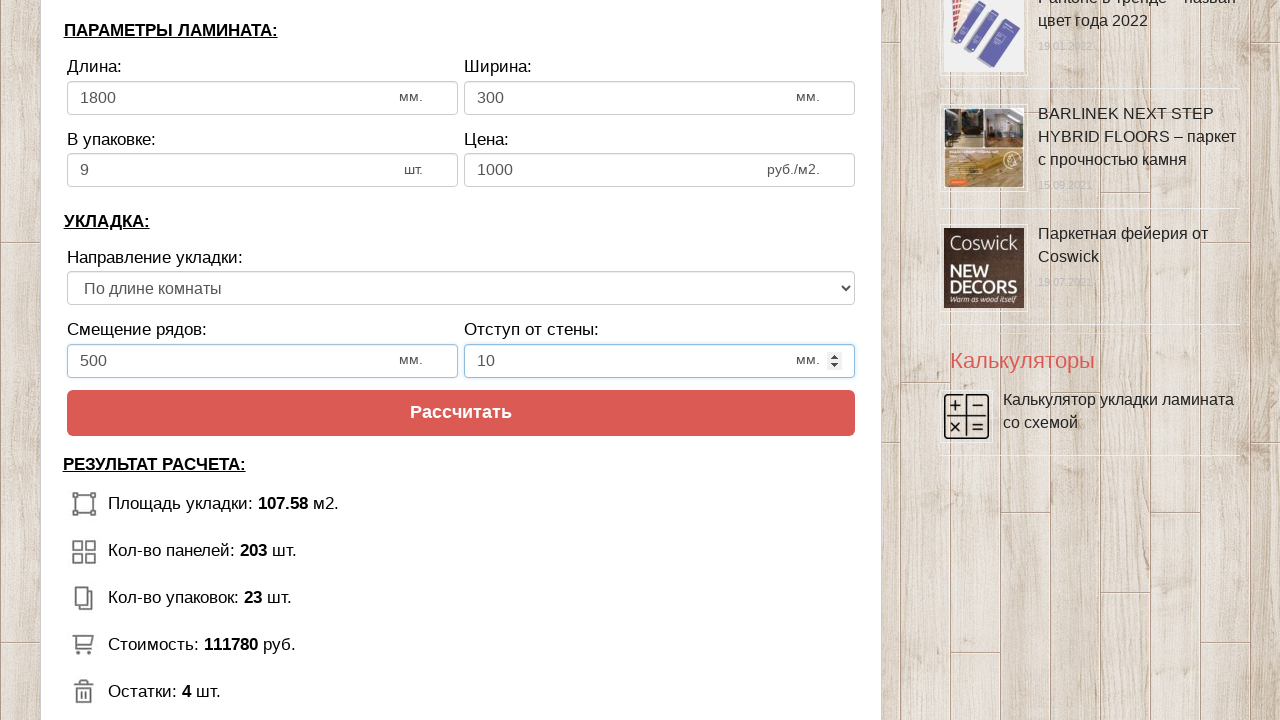

Filled wall distance with 200 on input[name='calc_walldist']
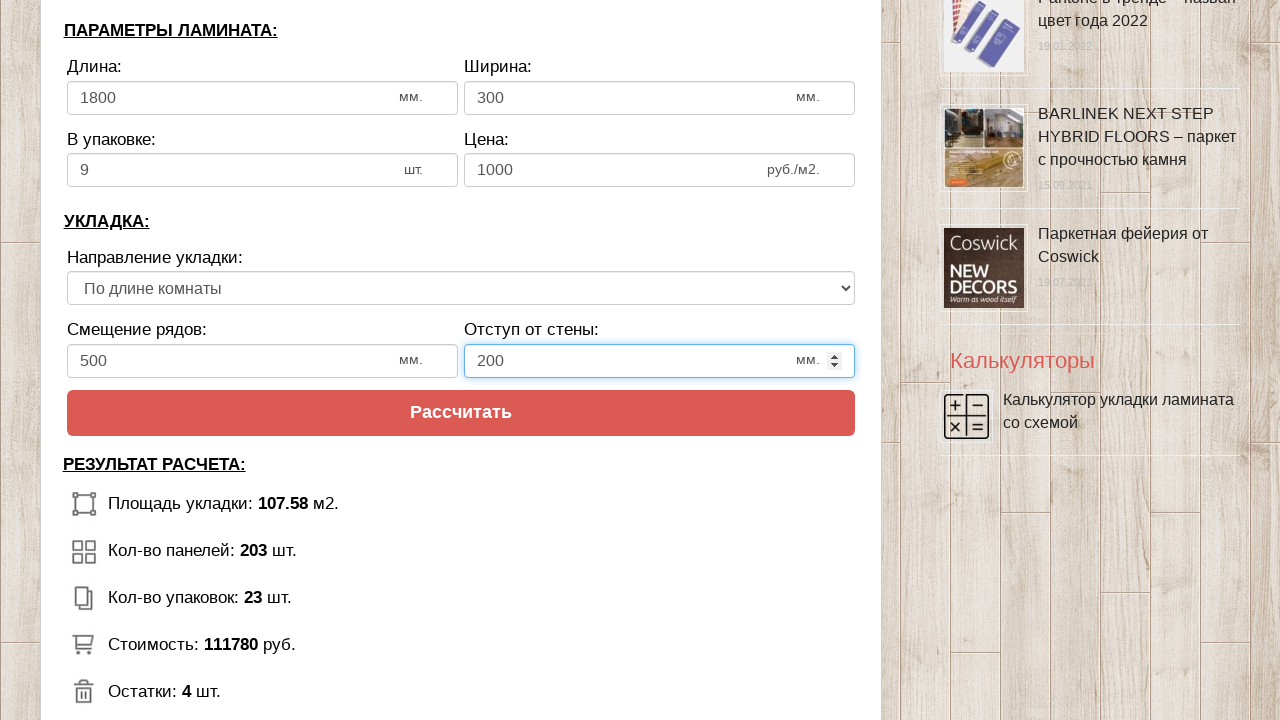

Clicked calculate button to compute laminate requirements at (461, 413) on input[value='Рассчитать']
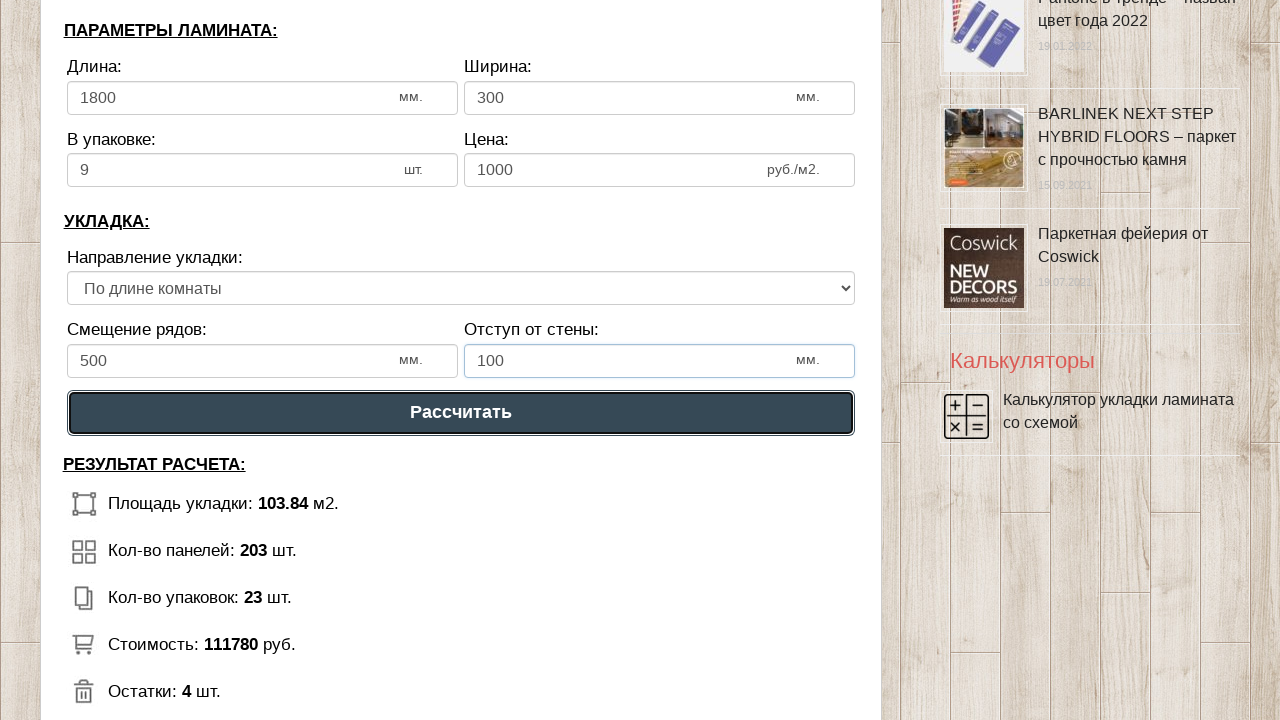

Results panel loaded with calculation results
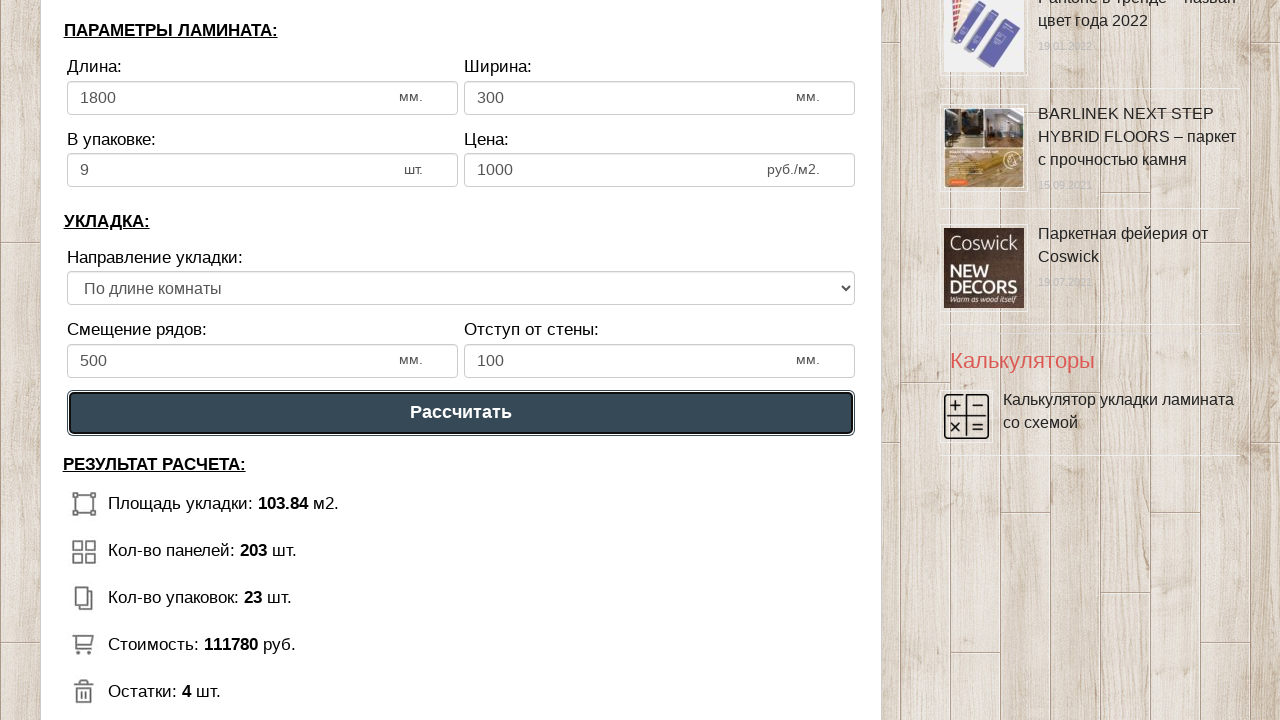

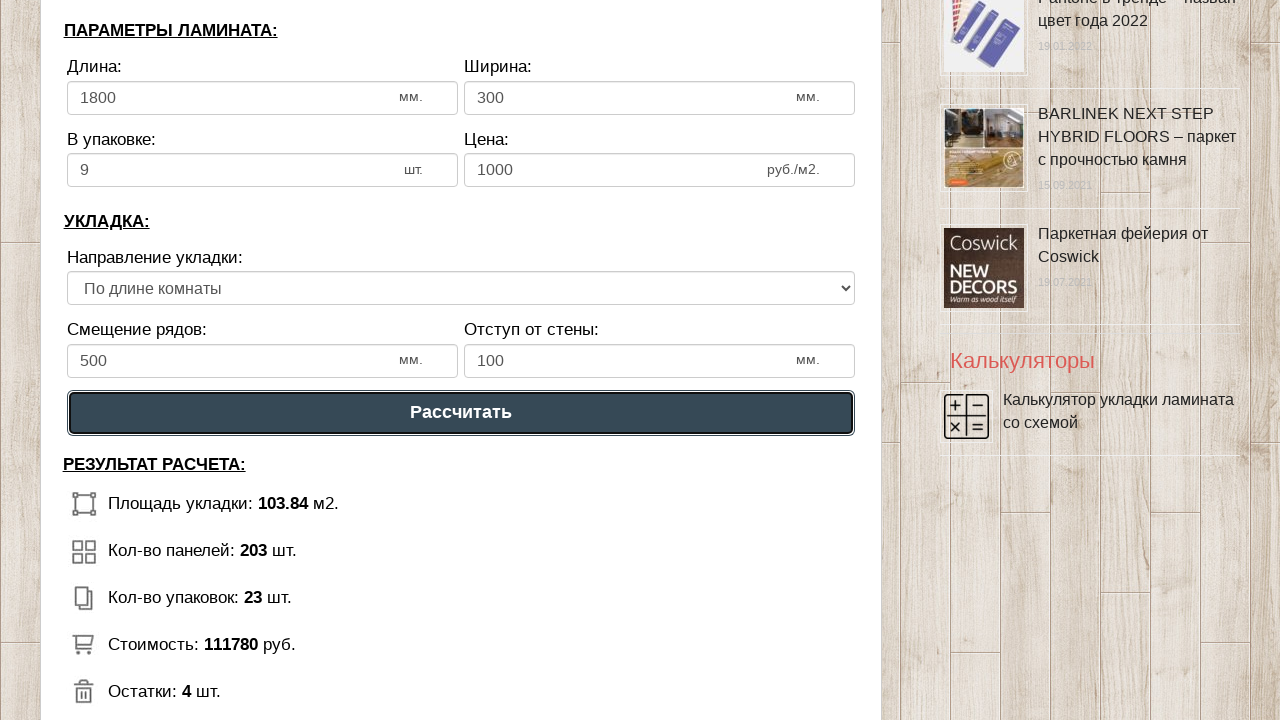